Tests that clicking the Due column header twice sorts the table by due amounts in descending order

Starting URL: http://the-internet.herokuapp.com/tables

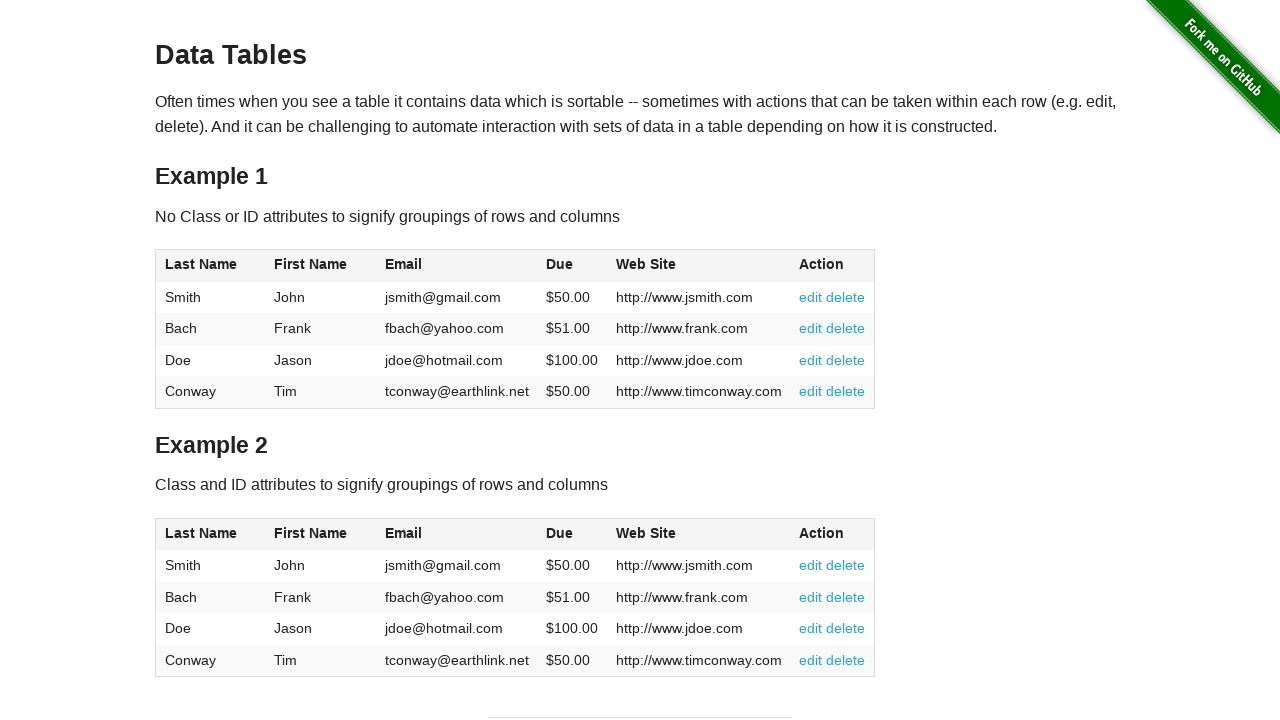

Clicked Due column header first time for ascending sort at (572, 266) on #table1 thead tr th:nth-child(4)
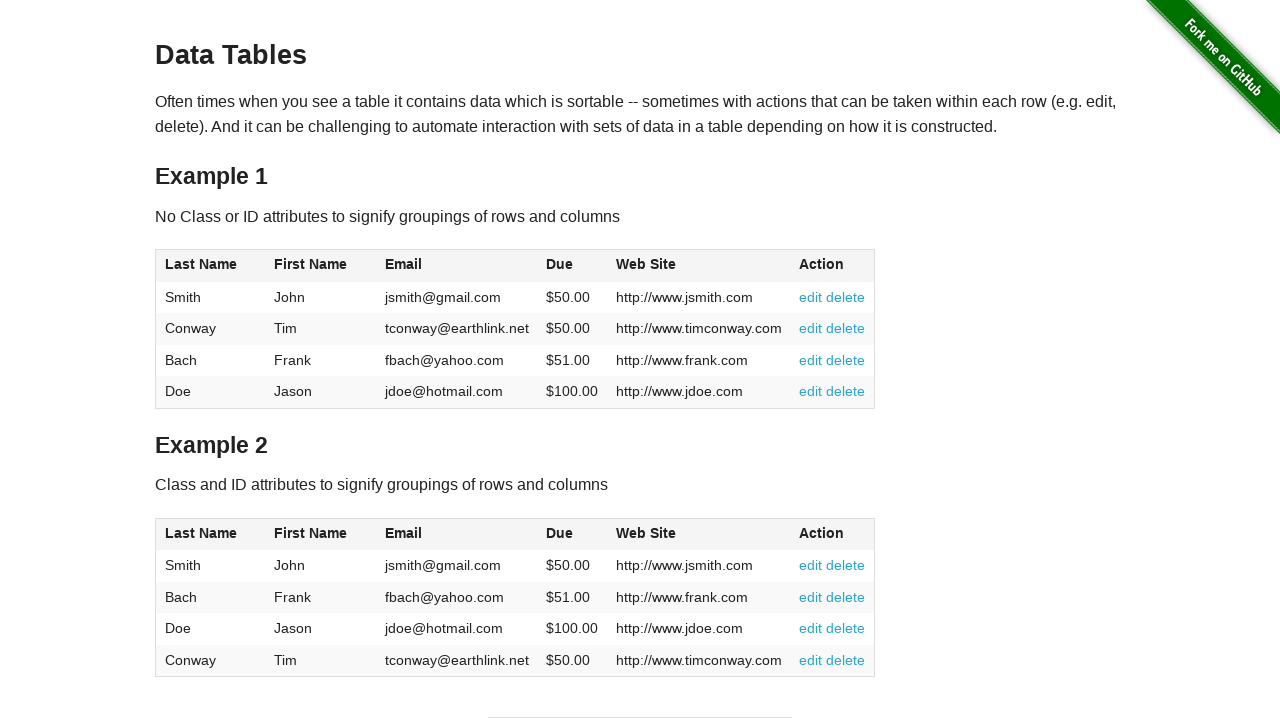

Clicked Due column header second time for descending sort at (572, 266) on #table1 thead tr th:nth-child(4)
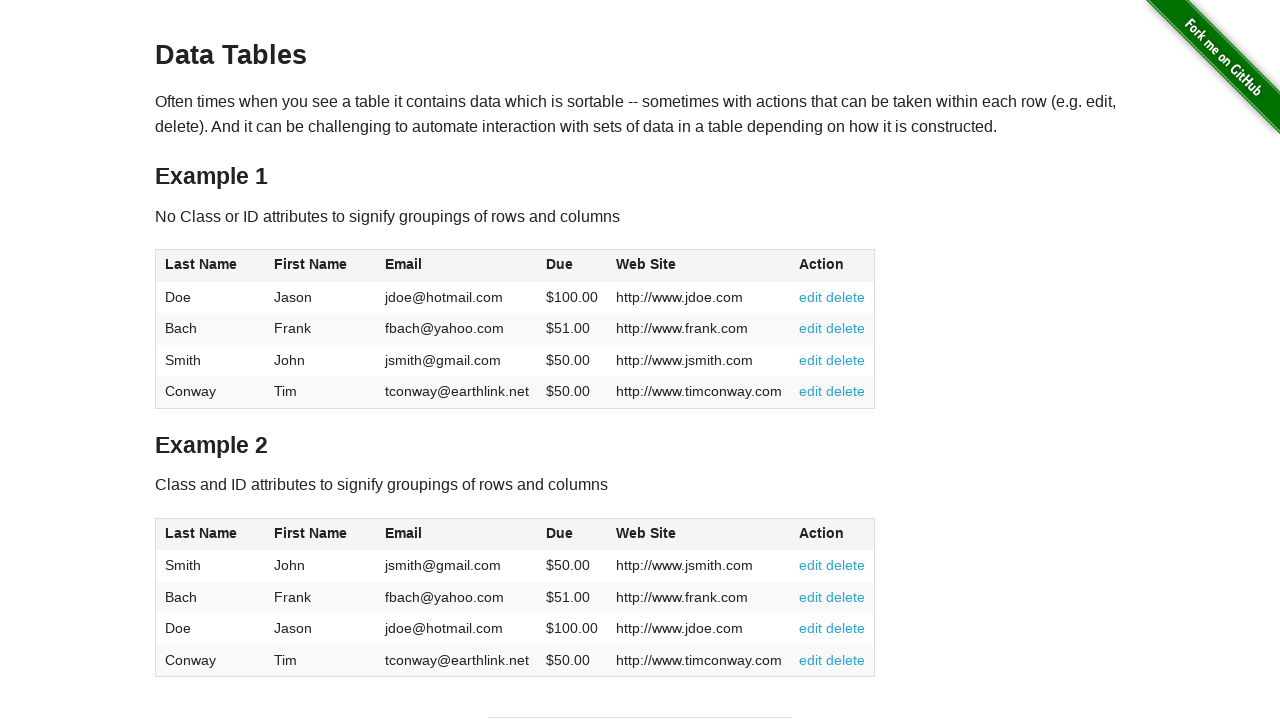

Table data loaded and table is sorted by Due column in descending order
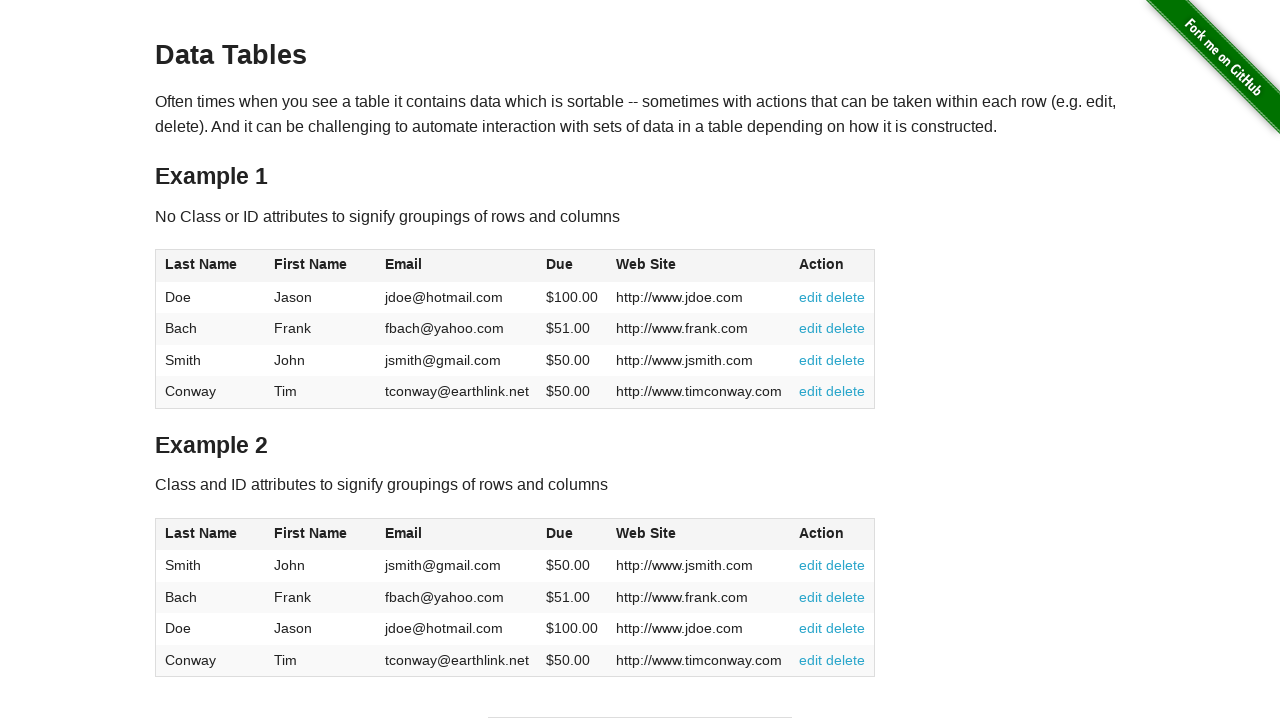

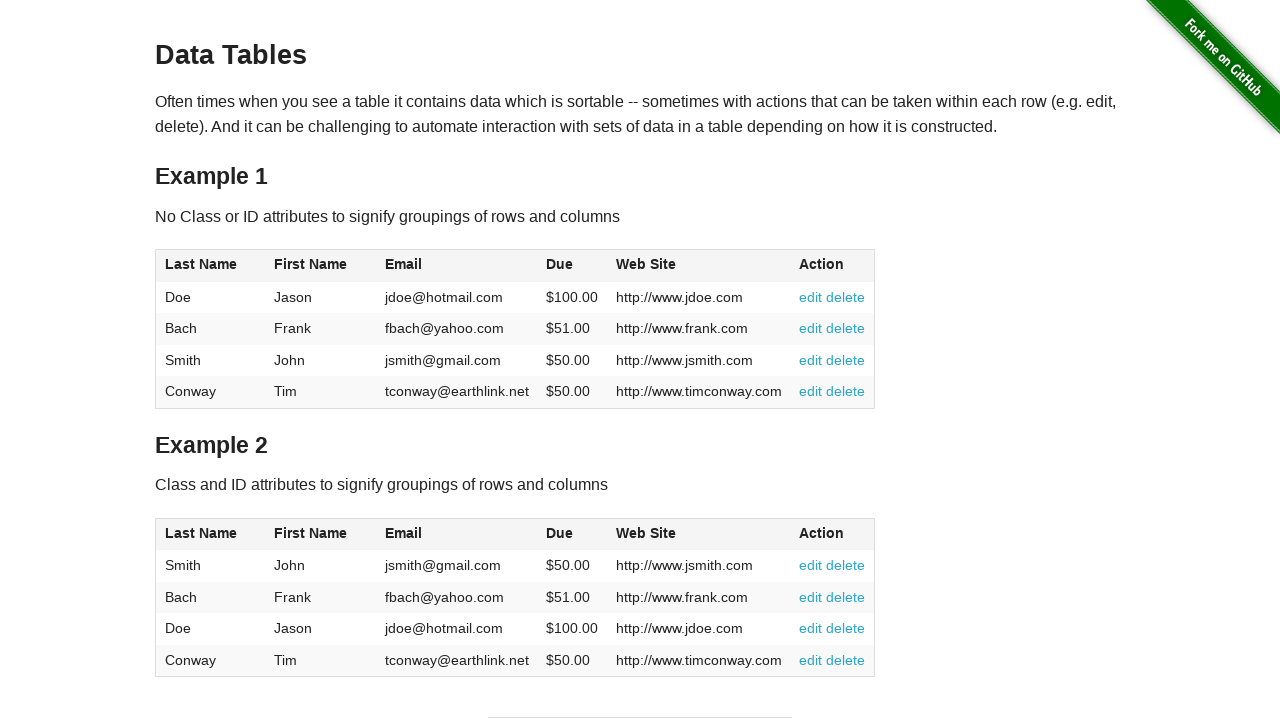